Tests JavaScript confirm dialog interaction by clicking a button to trigger a confirm alert and dismissing it

Starting URL: https://the-internet.herokuapp.com/javascript_alerts

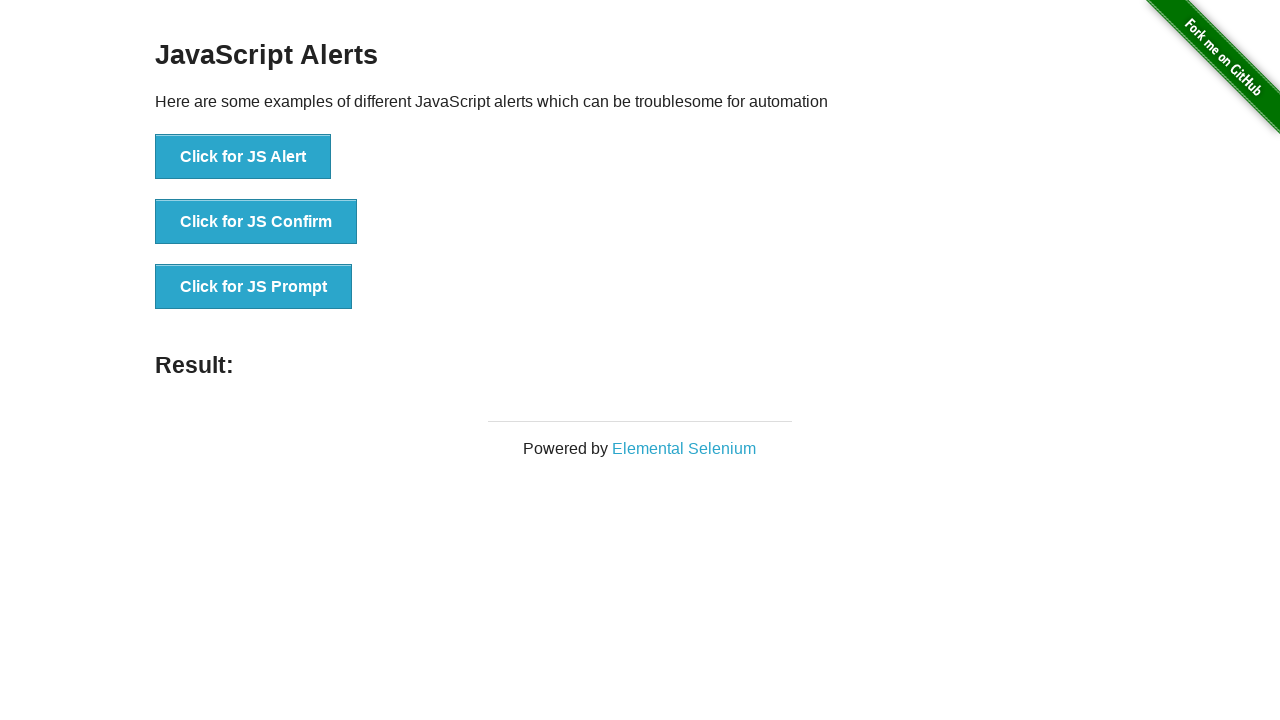

Clicked button to trigger JavaScript confirm dialog at (256, 222) on xpath=//button[@onclick='jsConfirm()']
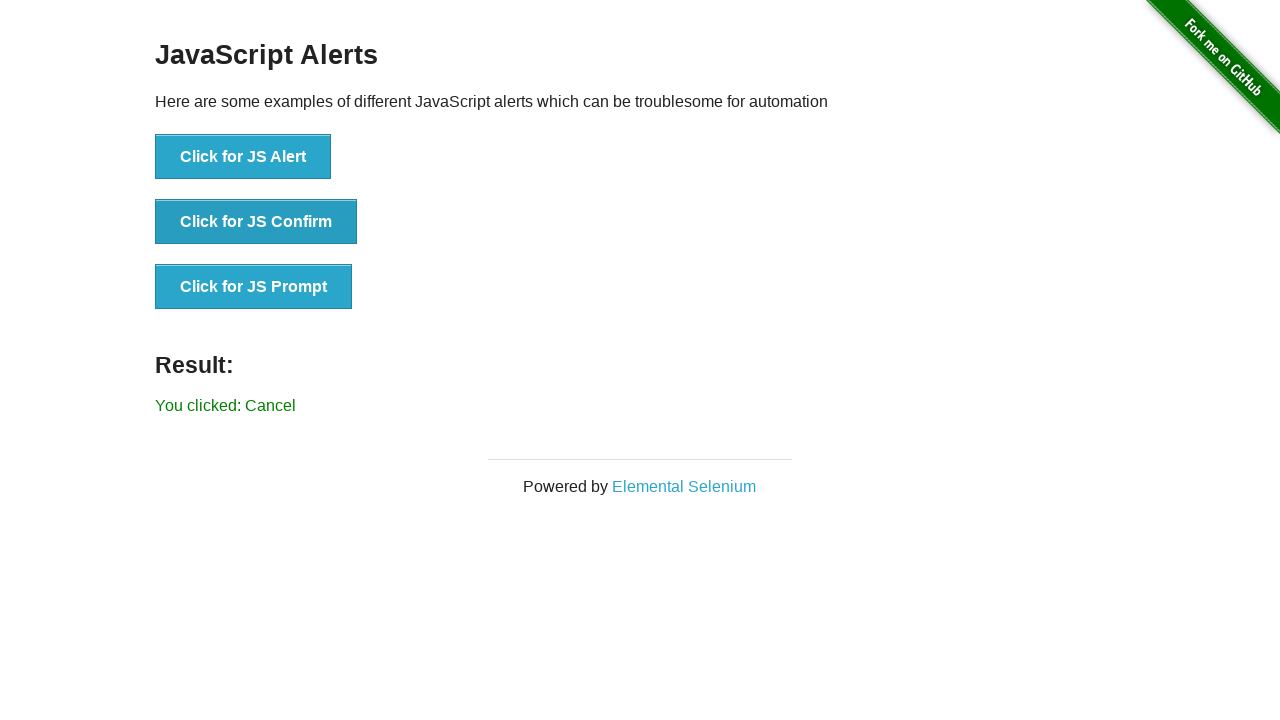

Registered dialog handler to dismiss confirm dialog
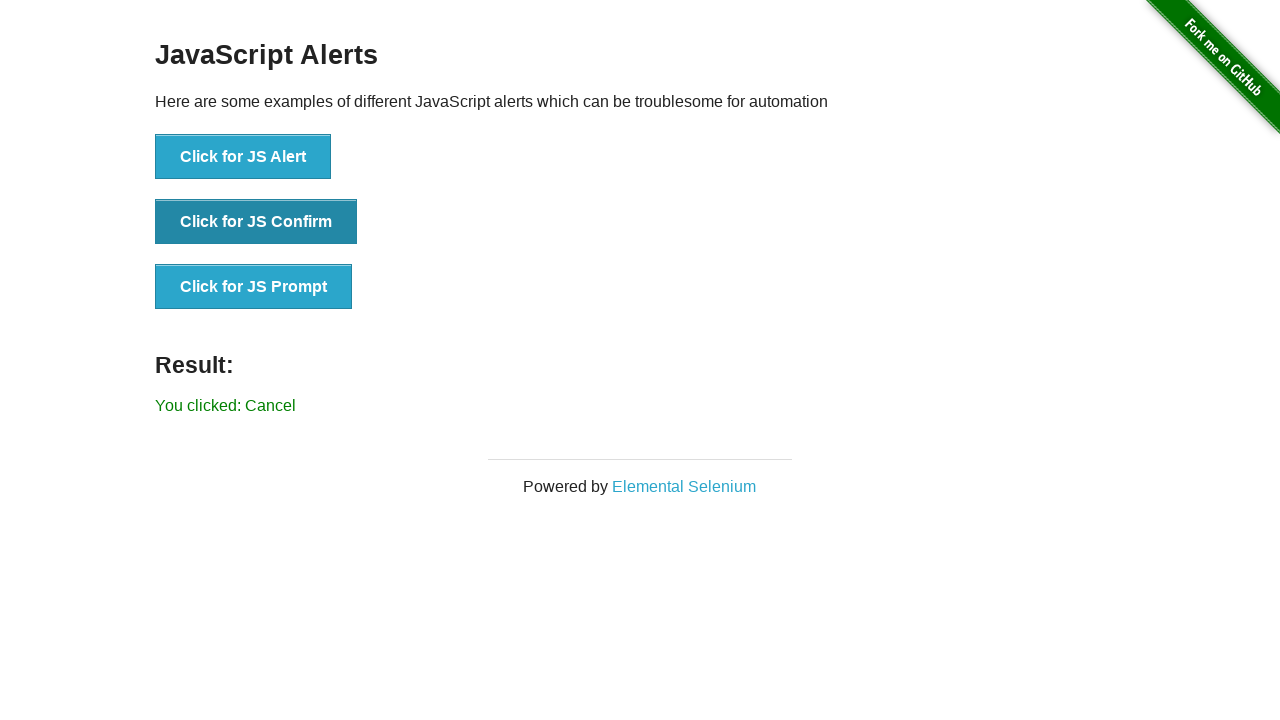

Clicked button to trigger confirm dialog and dismiss it at (256, 222) on xpath=//button[@onclick='jsConfirm()']
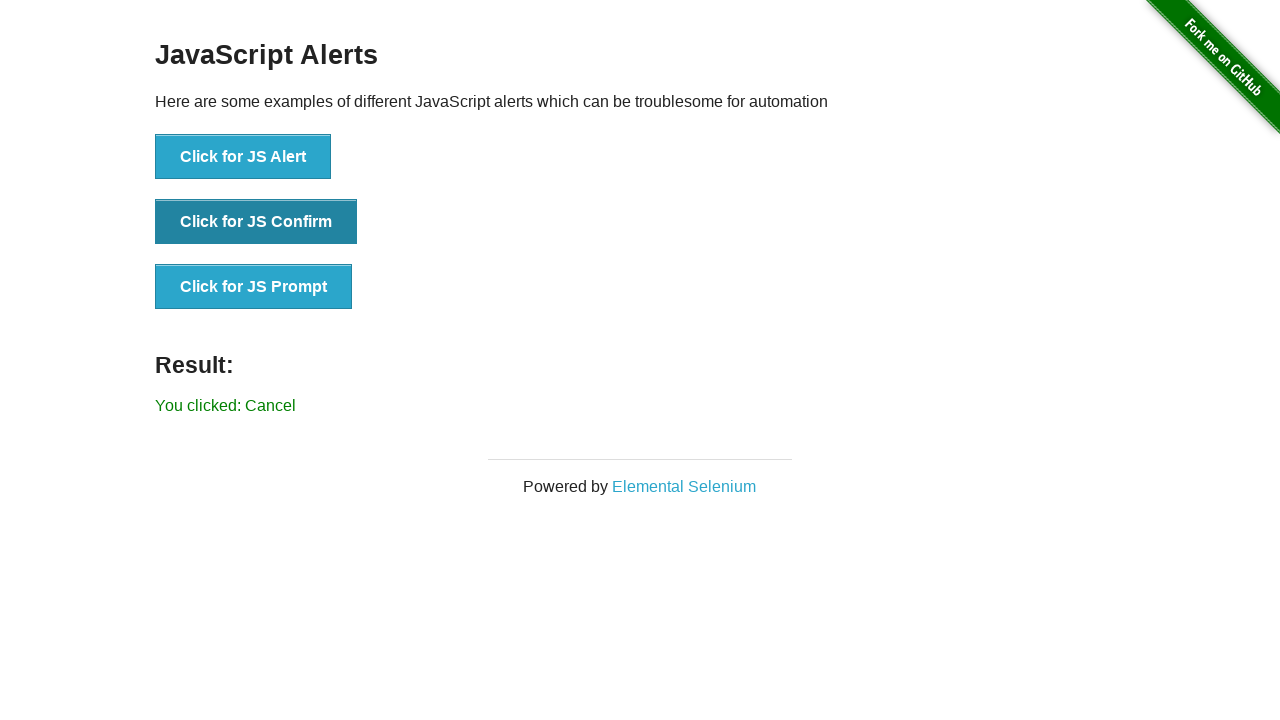

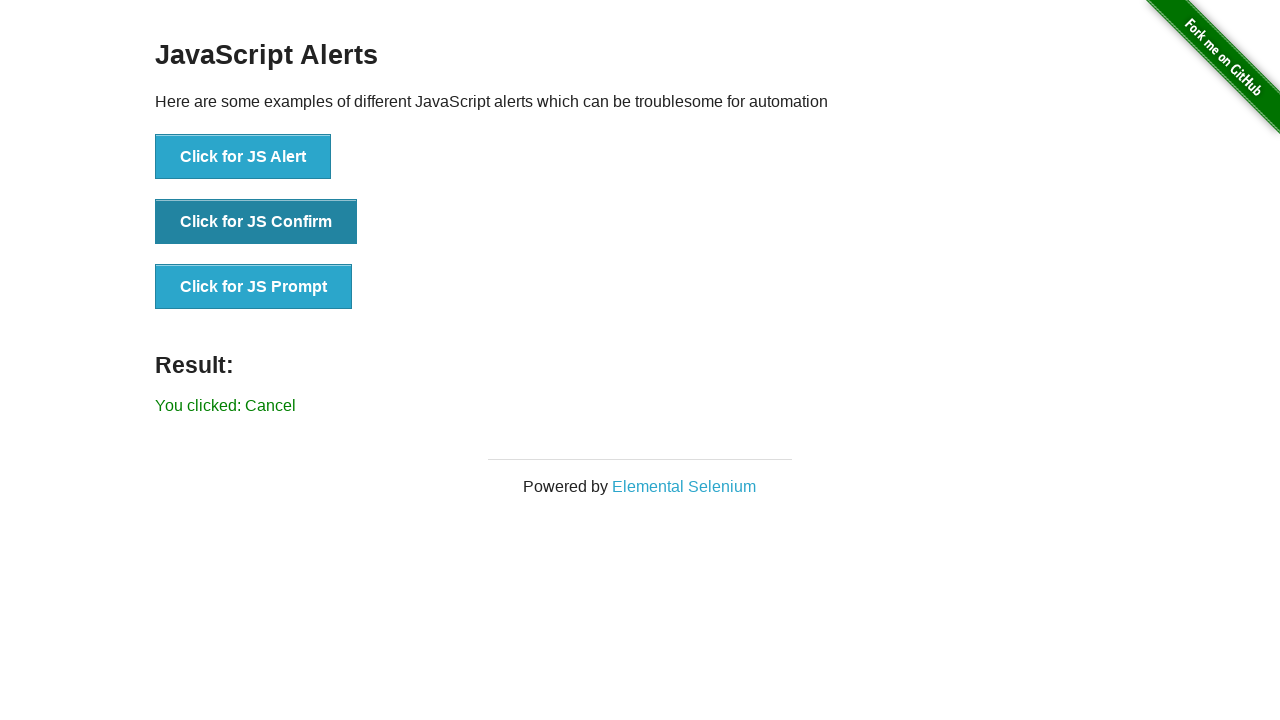